Navigates to the DemoQA text-box page and fills in the Full Name field with a test value

Starting URL: https://demoqa.com/text-box

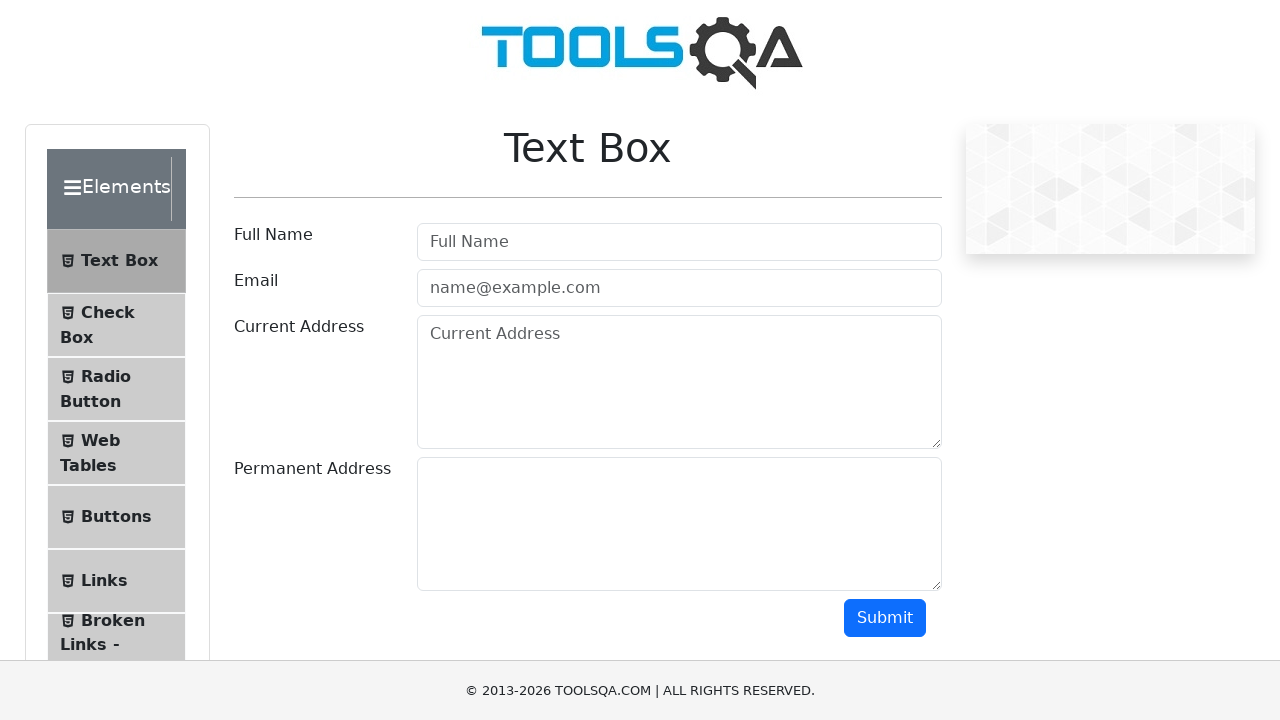

Filled Full Name field with 'Juan Cruz' on #userName
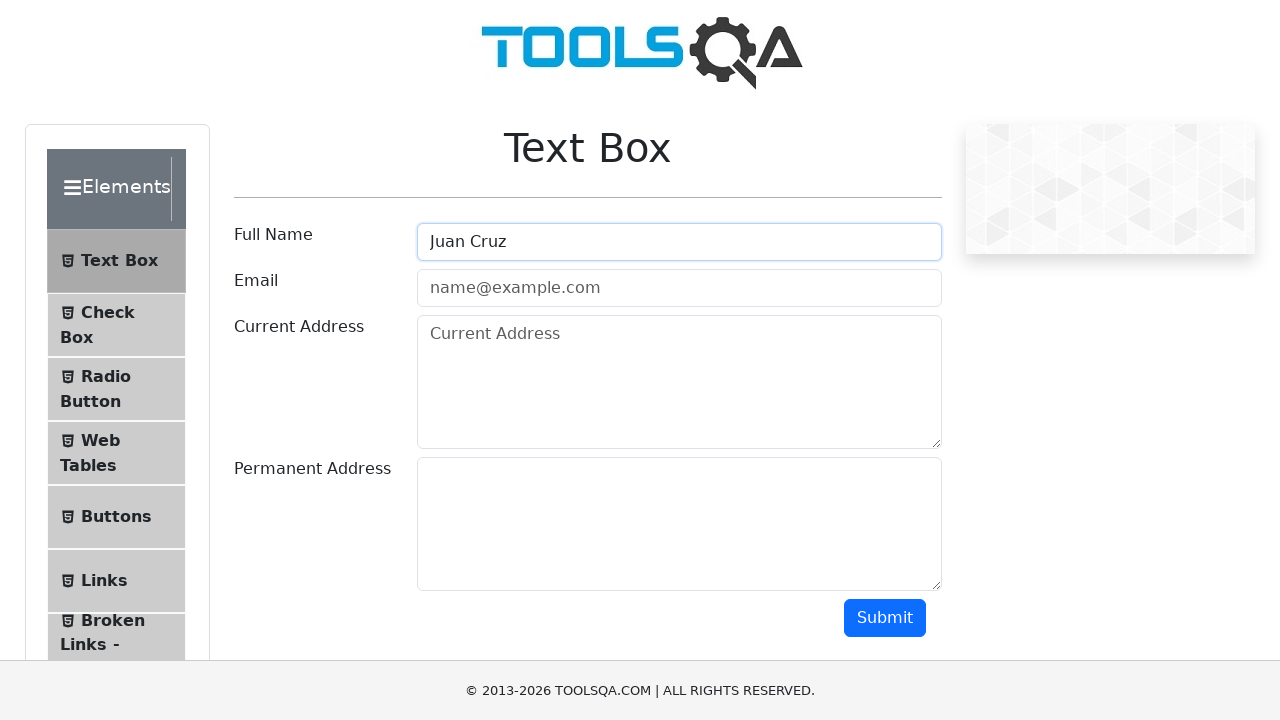

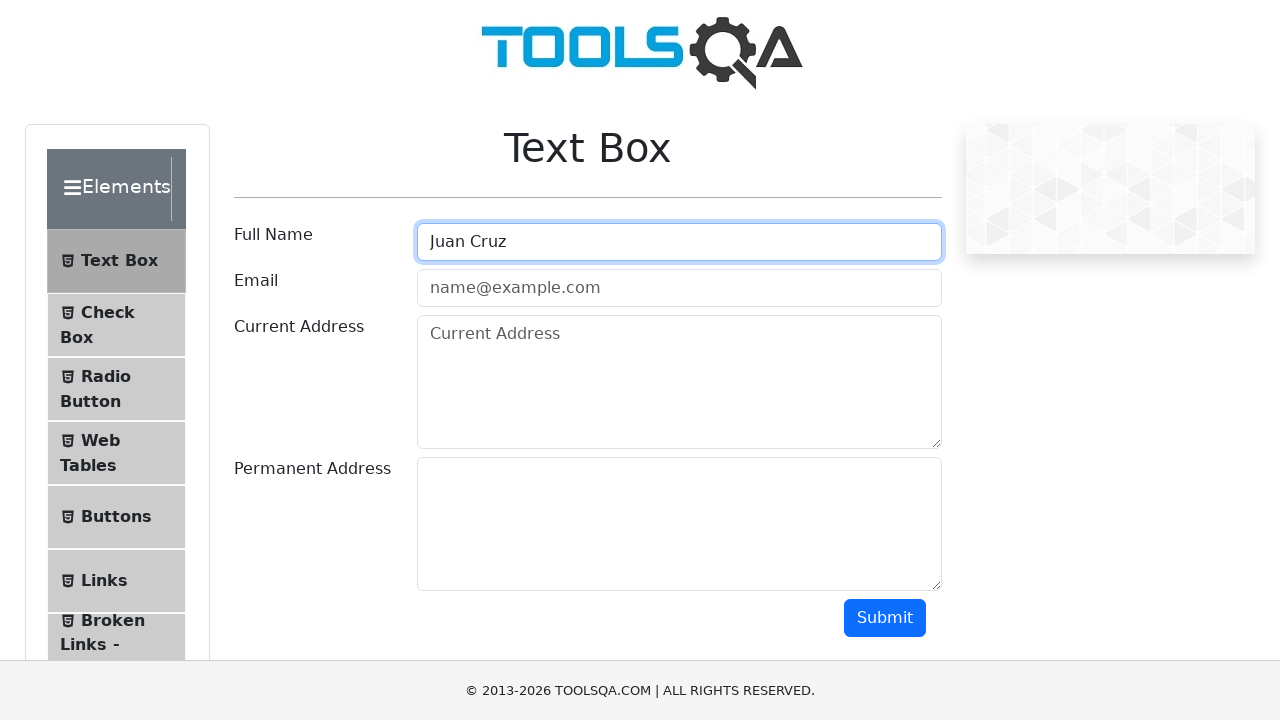